Navigates to the Visit Lazio events page and waits for event listings to load, verifying that event elements are present on the page.

Starting URL: https://www.visitlazio.com/web/eventi

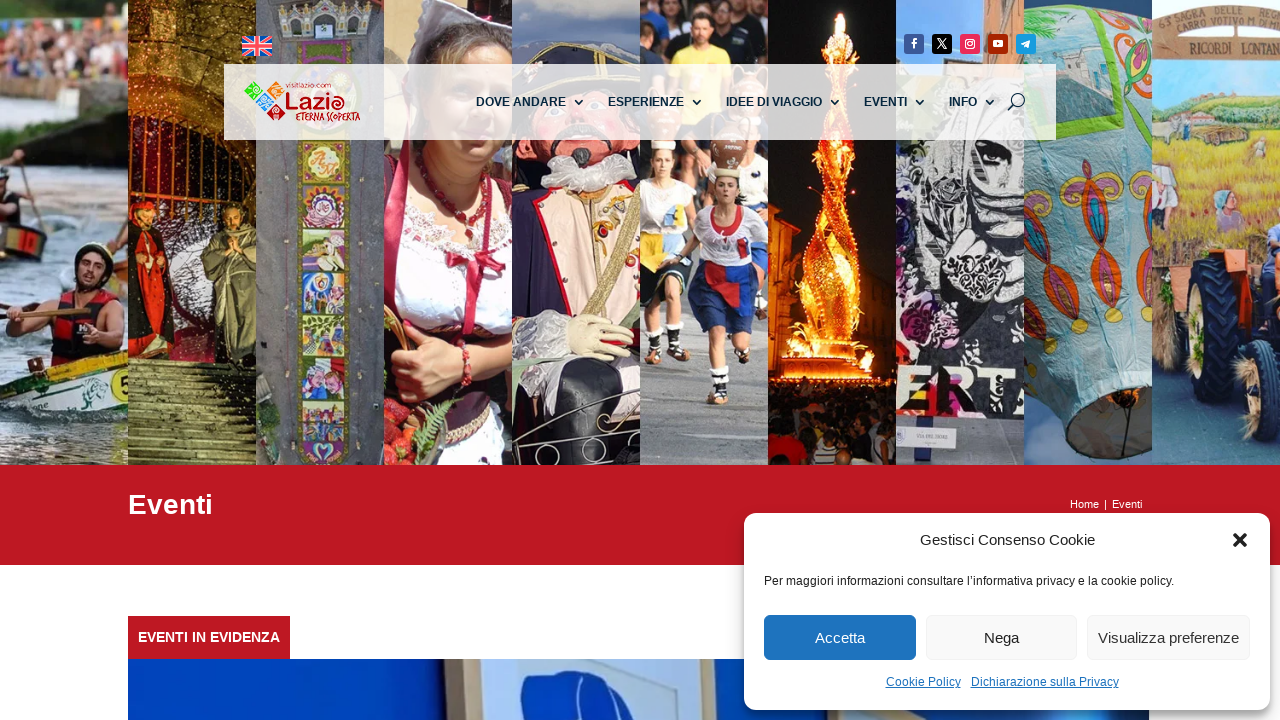

Waited for event links to be present on the page (timeout: 20000ms)
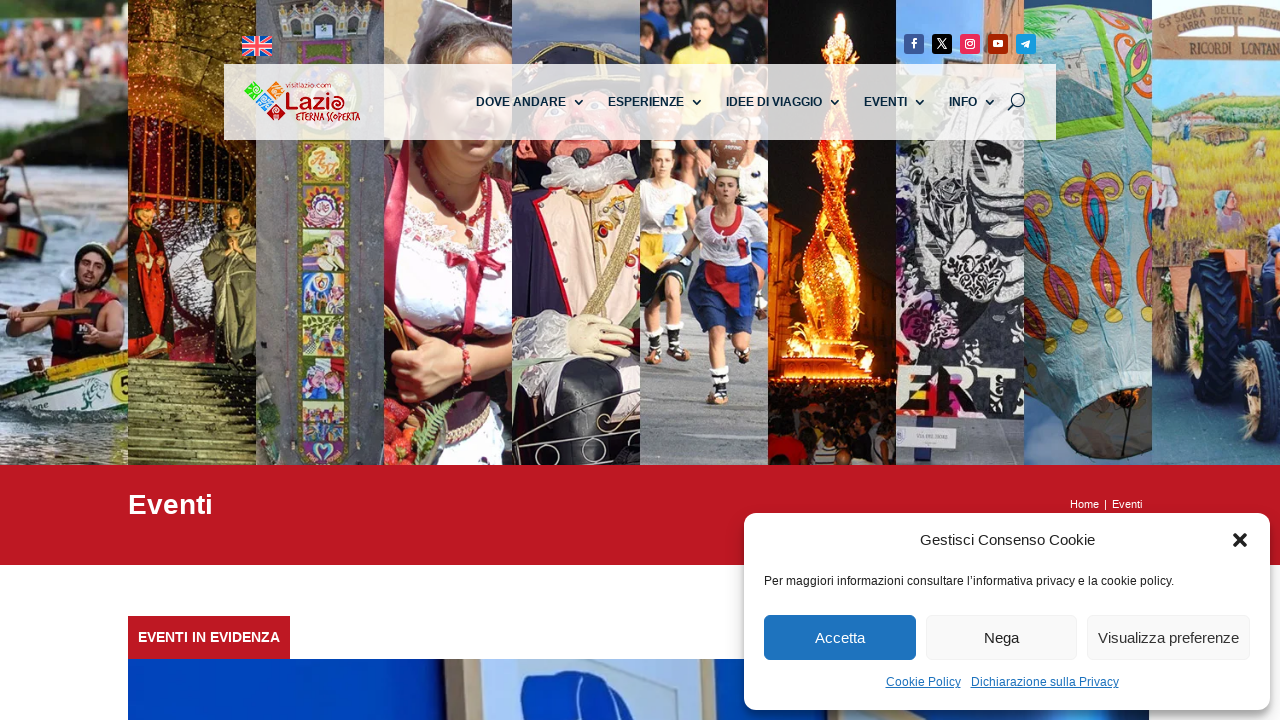

Verified event elements are visible on the page
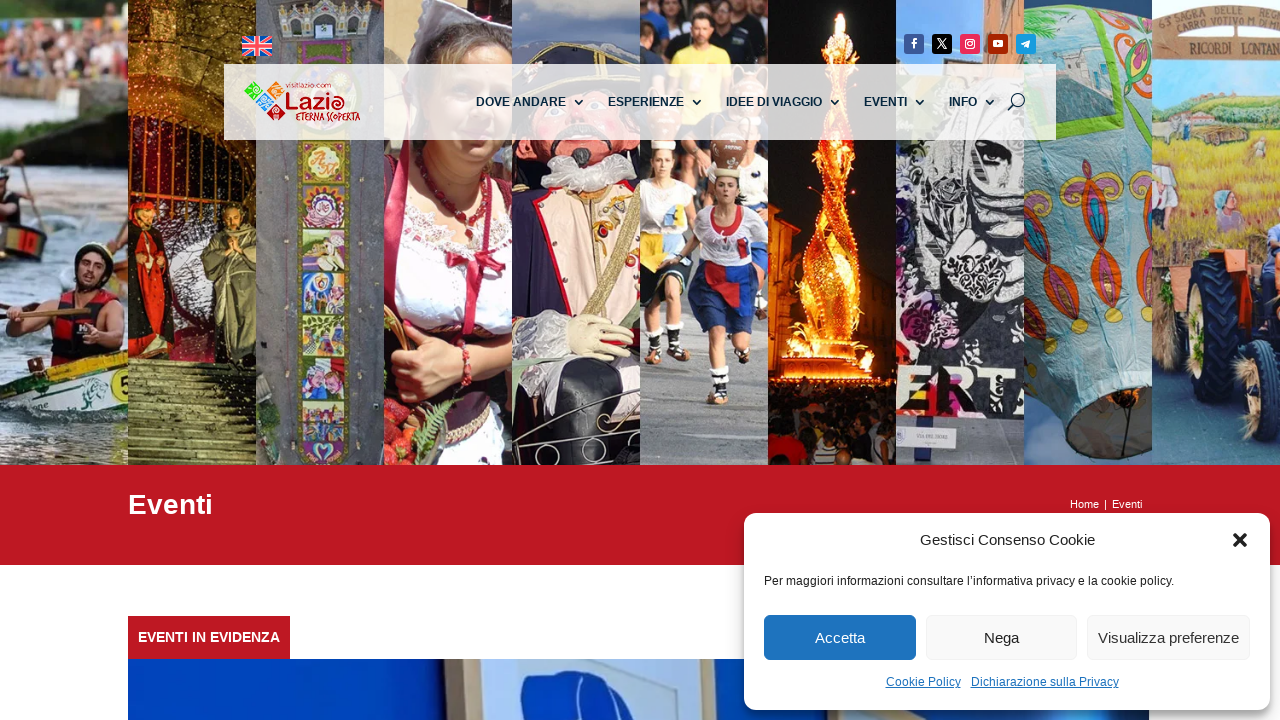

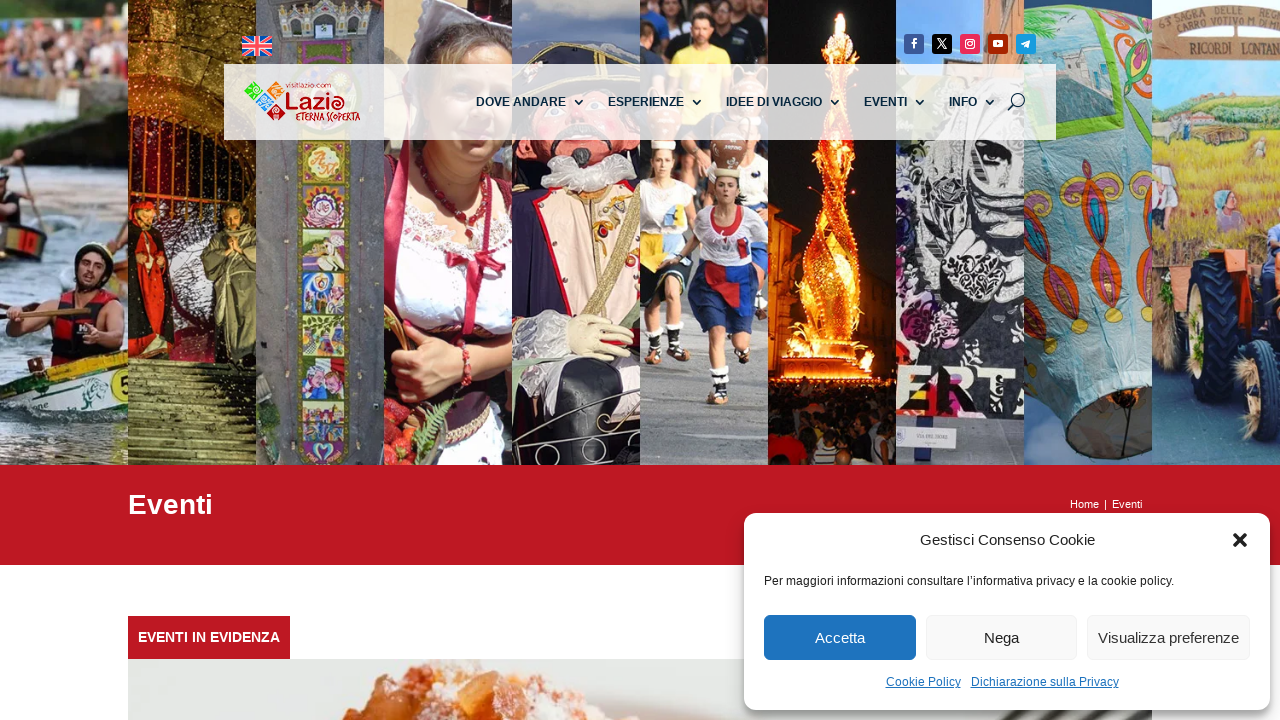